Tests that clicking the JS Confirm button displays a confirm dialog with the expected text

Starting URL: https://the-internet.herokuapp.com

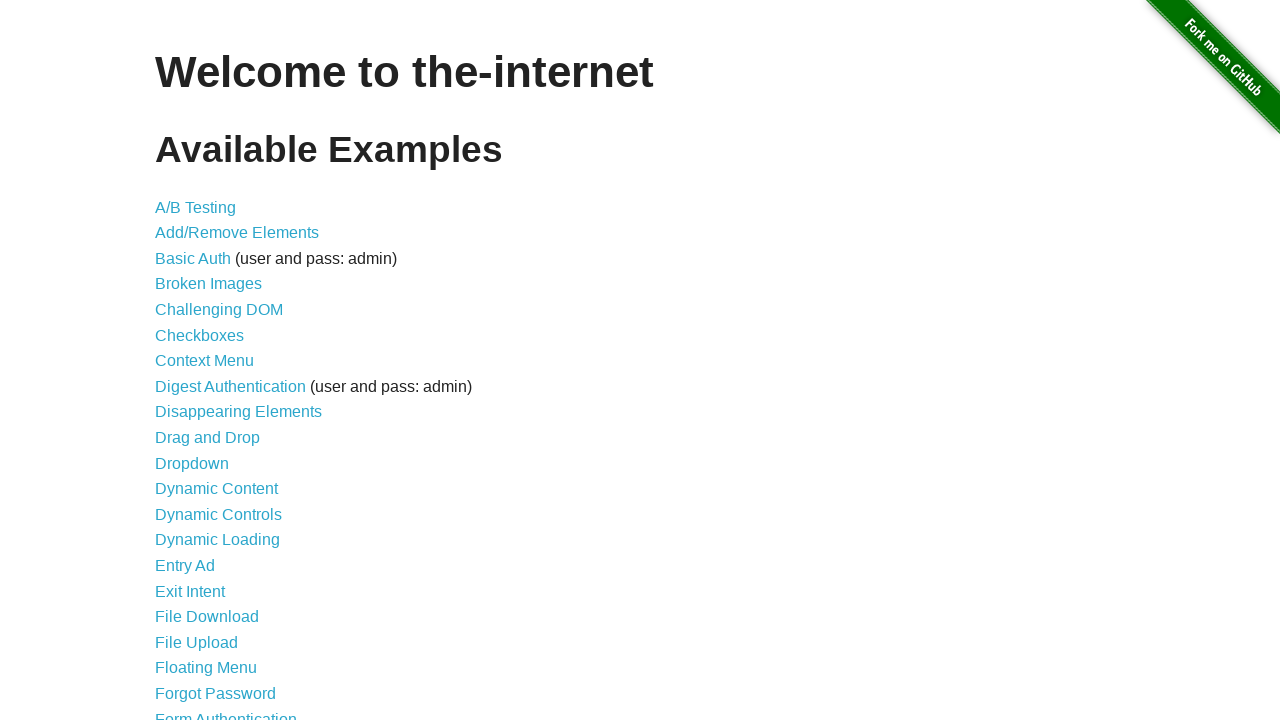

Clicked JavaScript Alerts link at (214, 361) on a[href='/javascript_alerts']
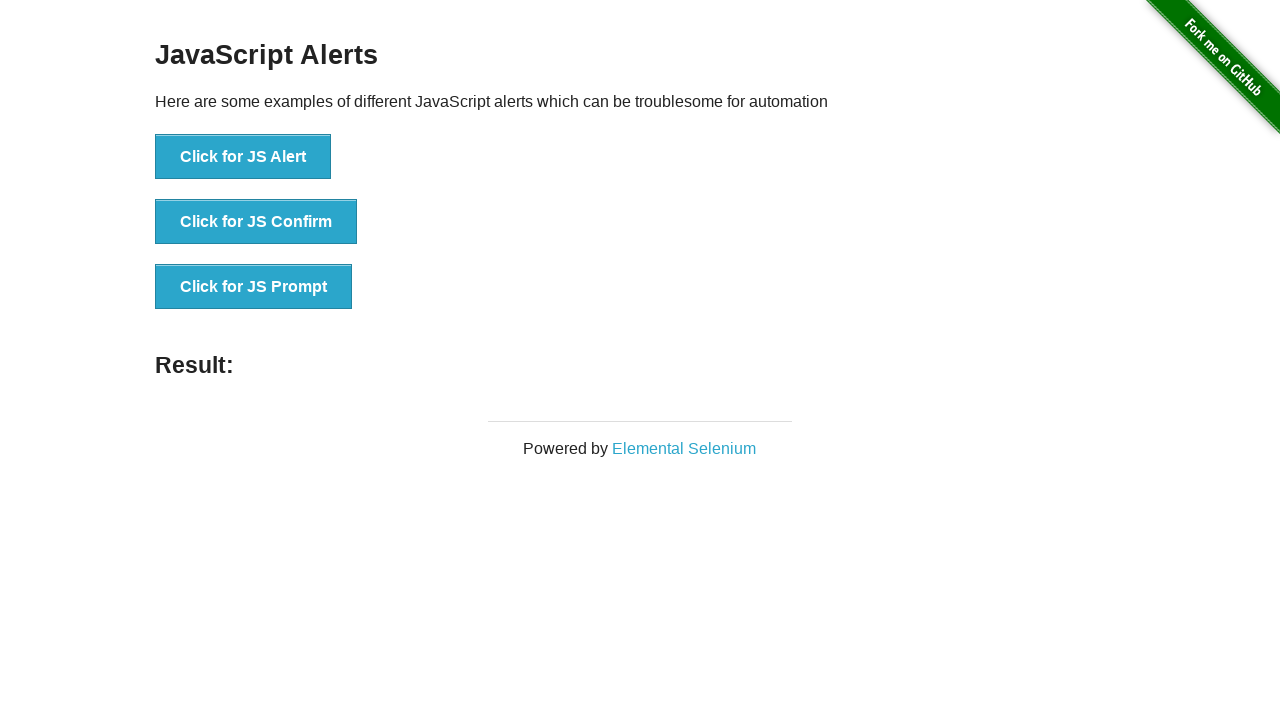

Set up dialog handler to accept confirm dialog
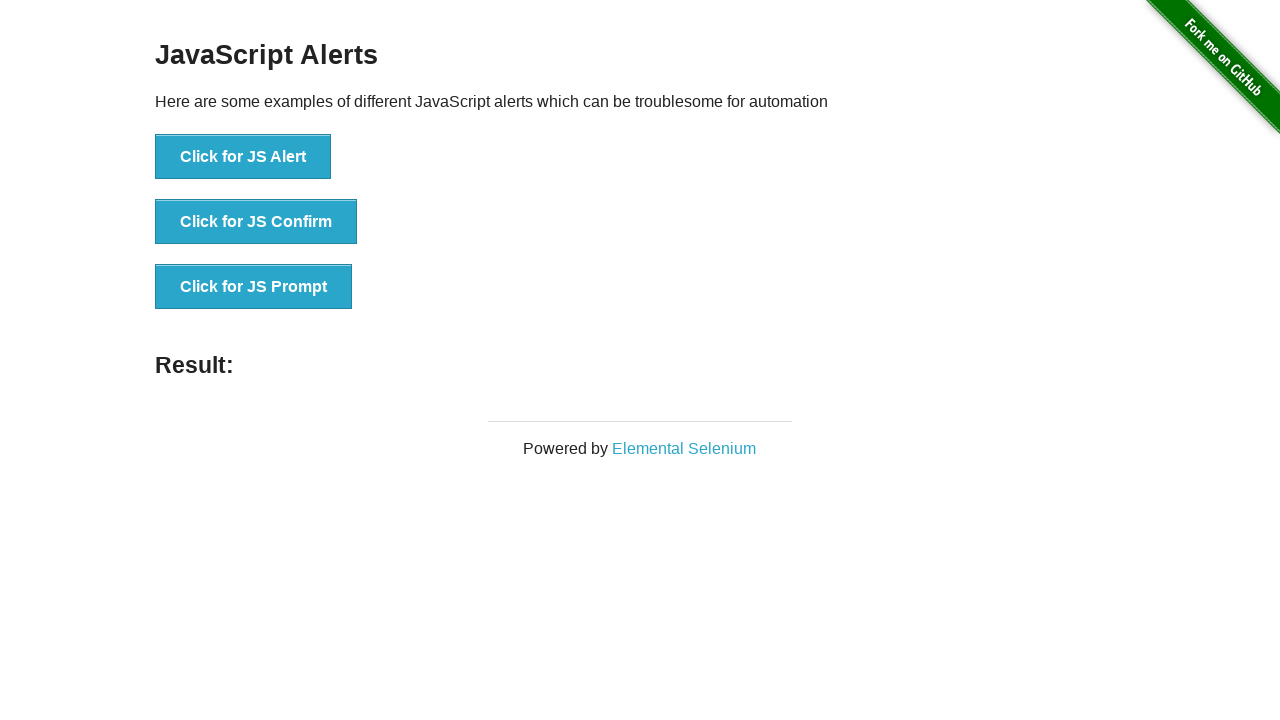

Clicked JS Confirm button to trigger confirm dialog at (256, 222) on button[onclick='jsConfirm()']
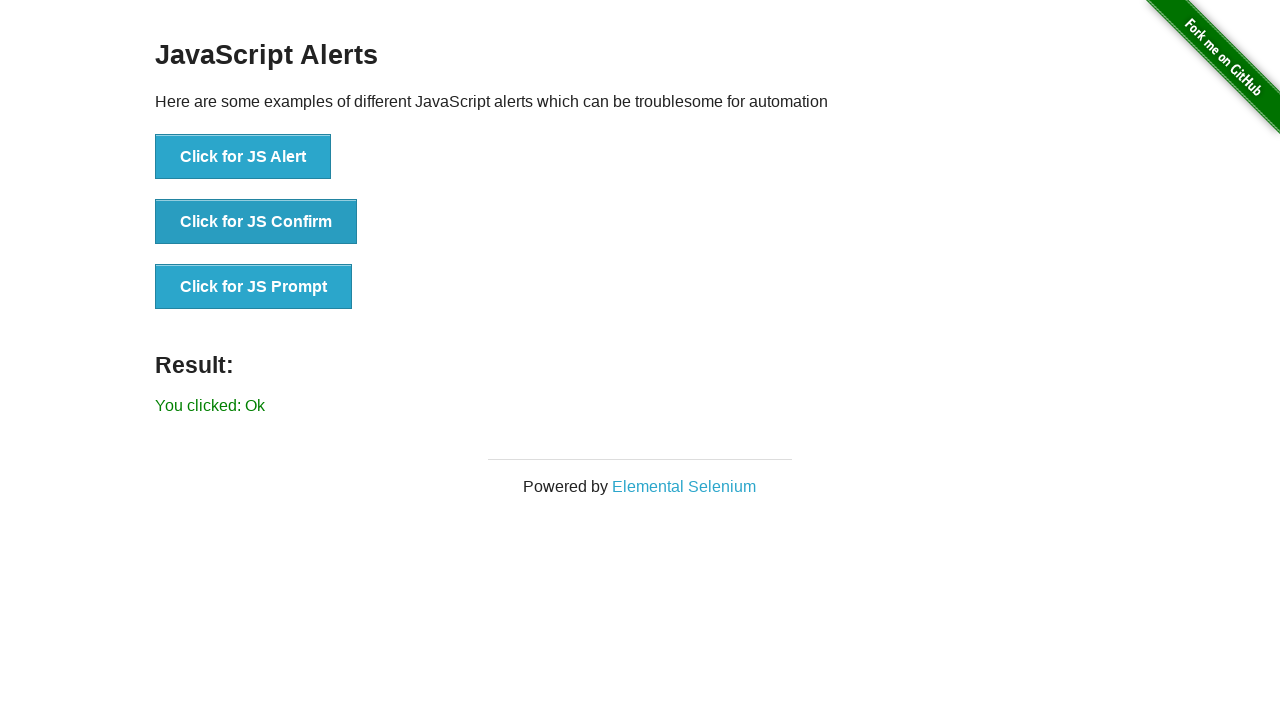

Waited for result element to load after confirm dialog was accepted
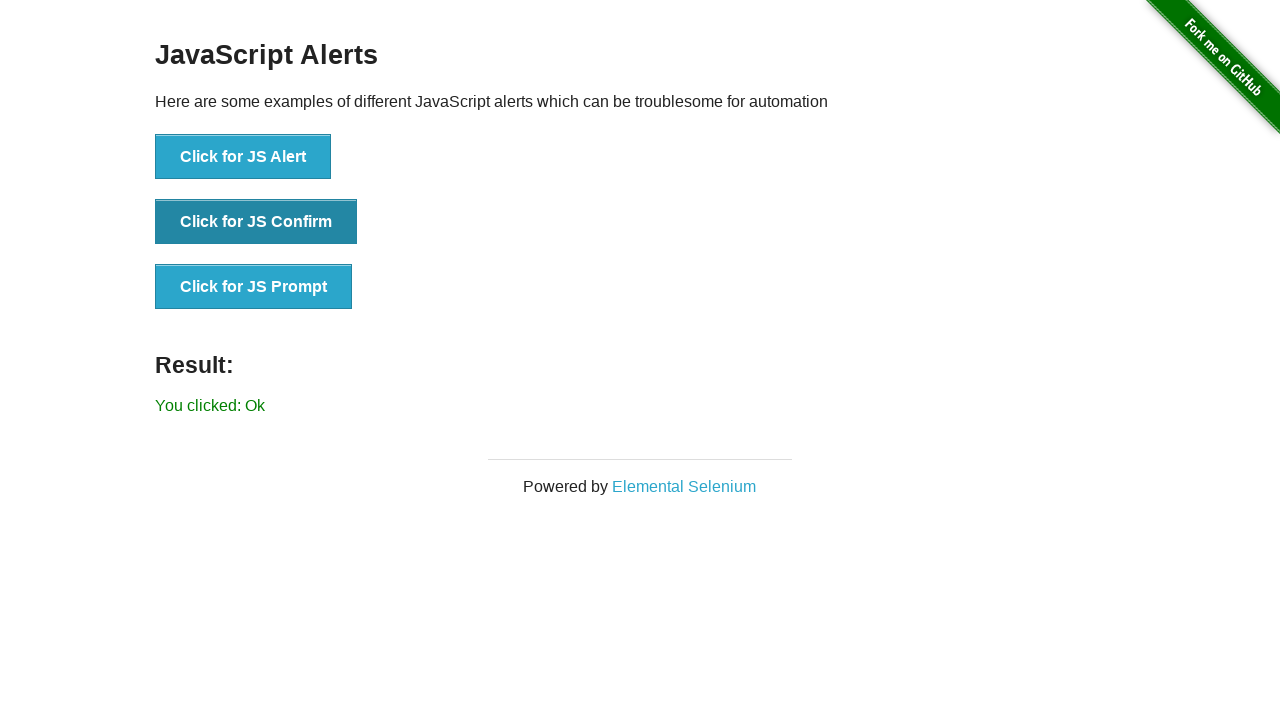

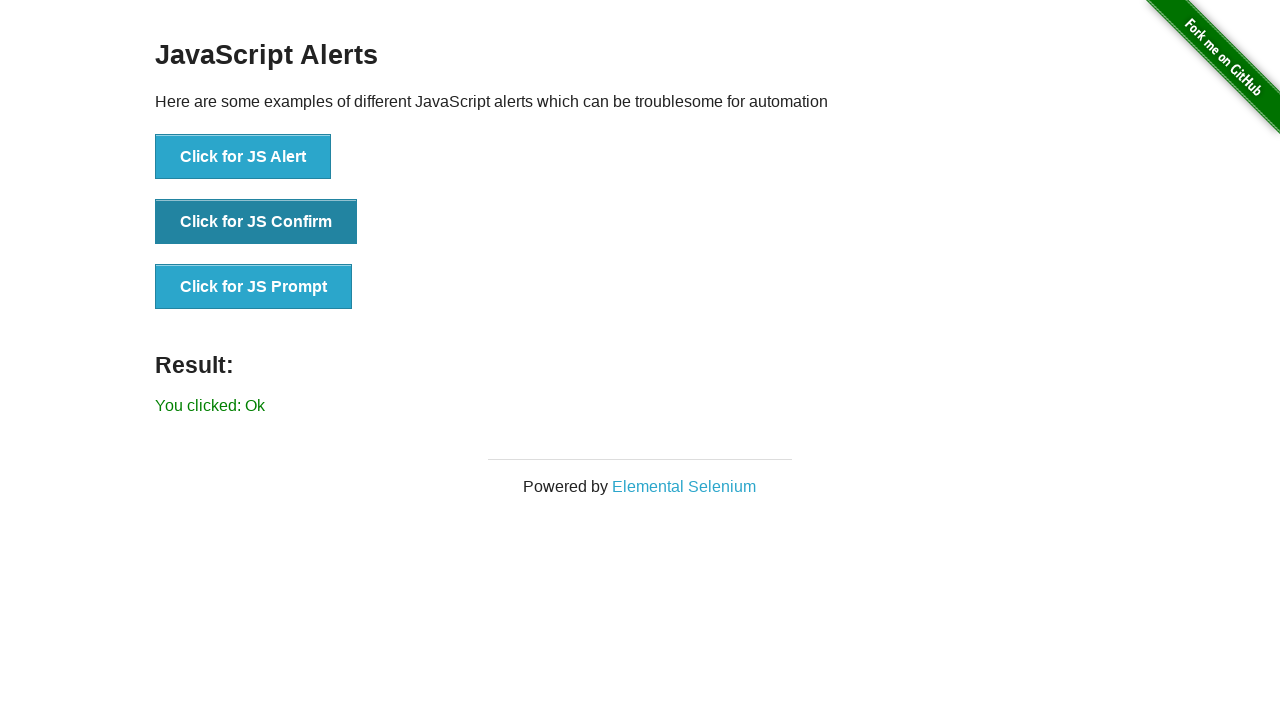